Tests form filling with keyboard actions including shift key for uppercase text and checkbox interaction

Starting URL: https://demoqa.com/automation-practice-form

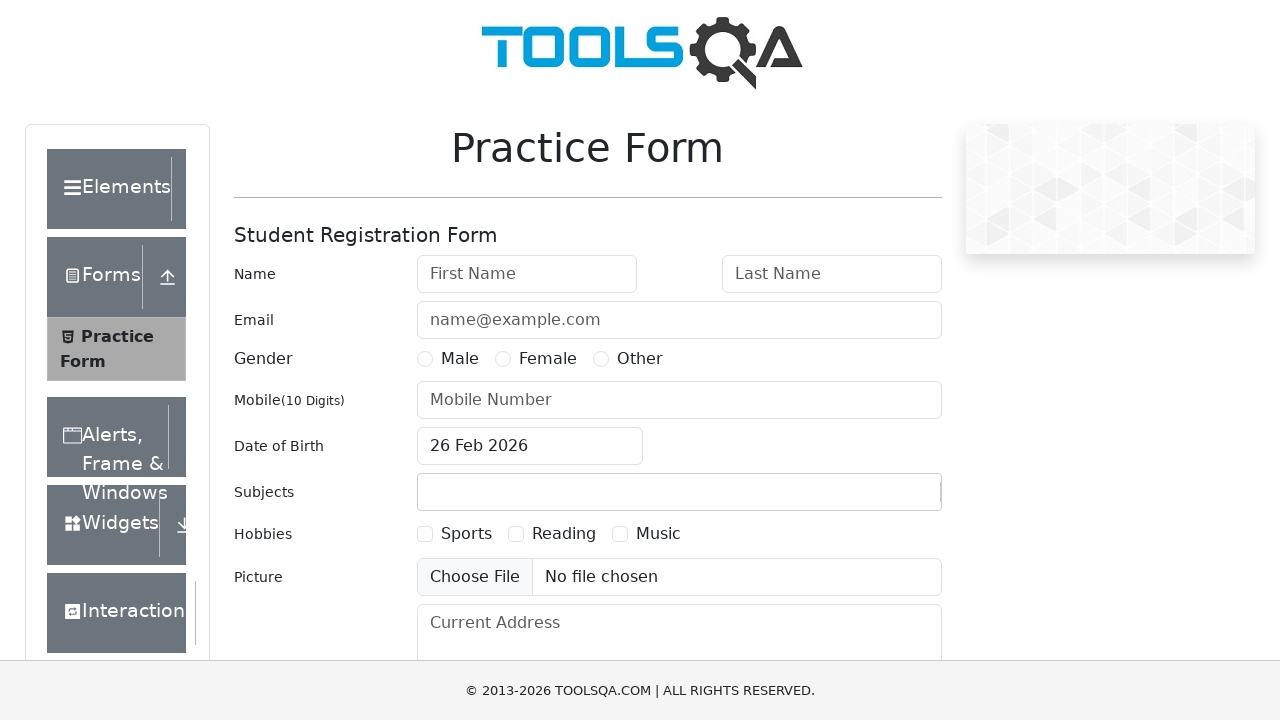

Pressed Shift key down for uppercase text input
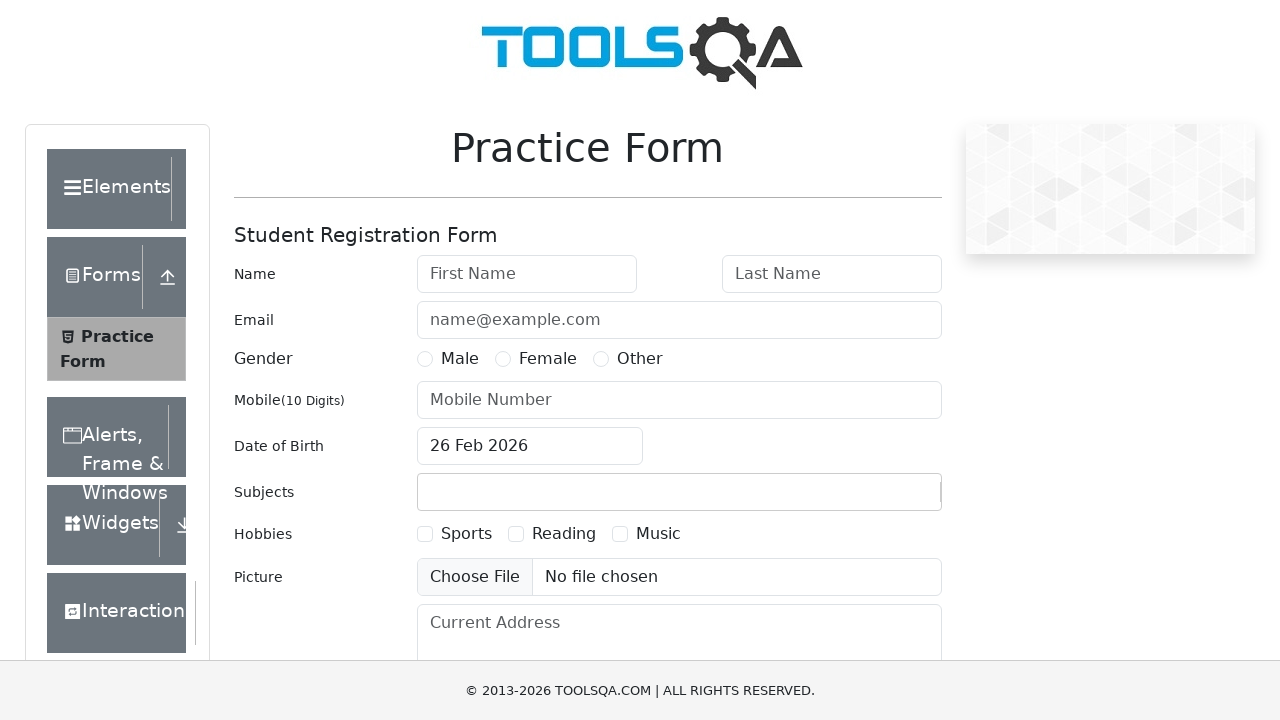

Filled first name field with 'RAVI' using uppercase shift key on input#firstName
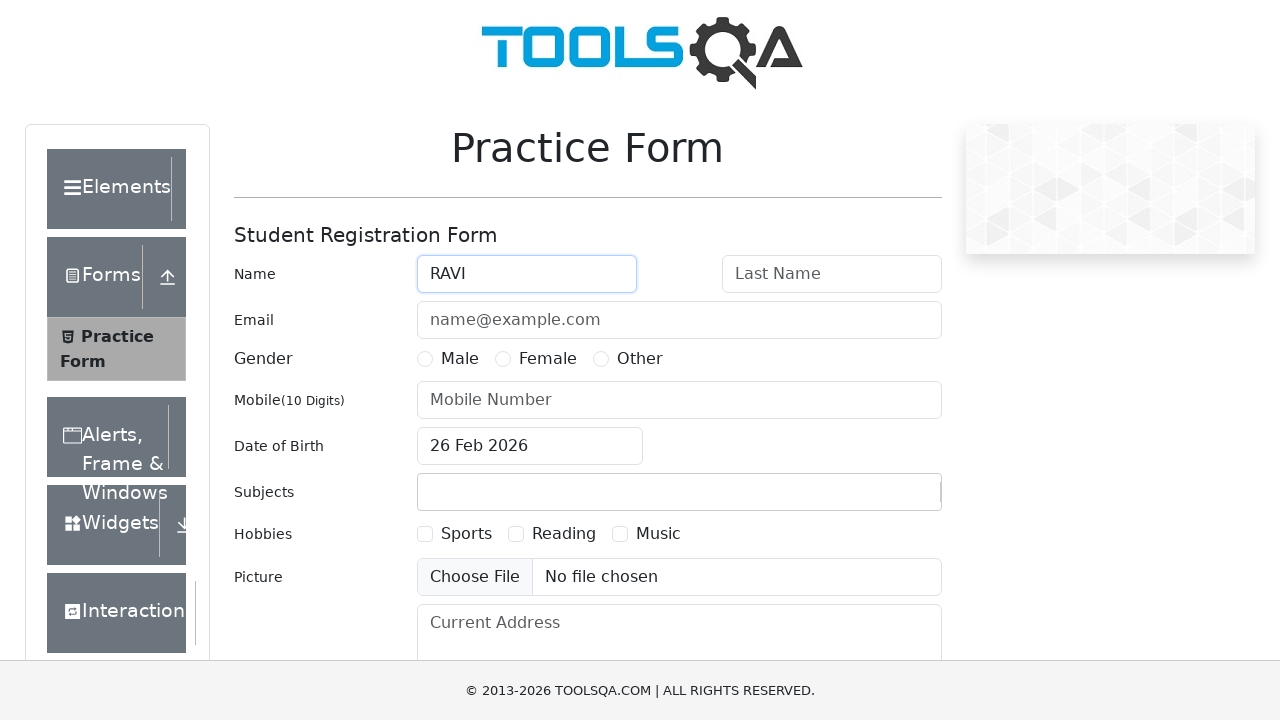

Released Shift key
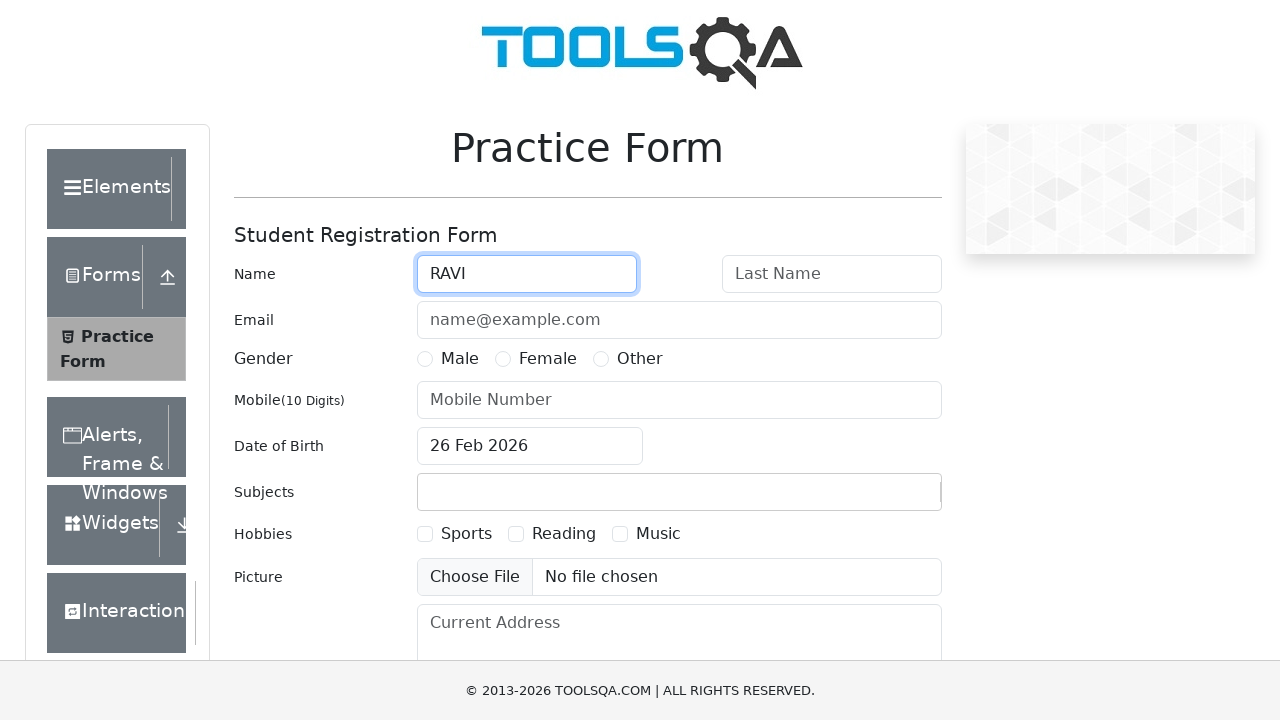

Hovered over file upload element at (679, 577) on input#uploadPicture
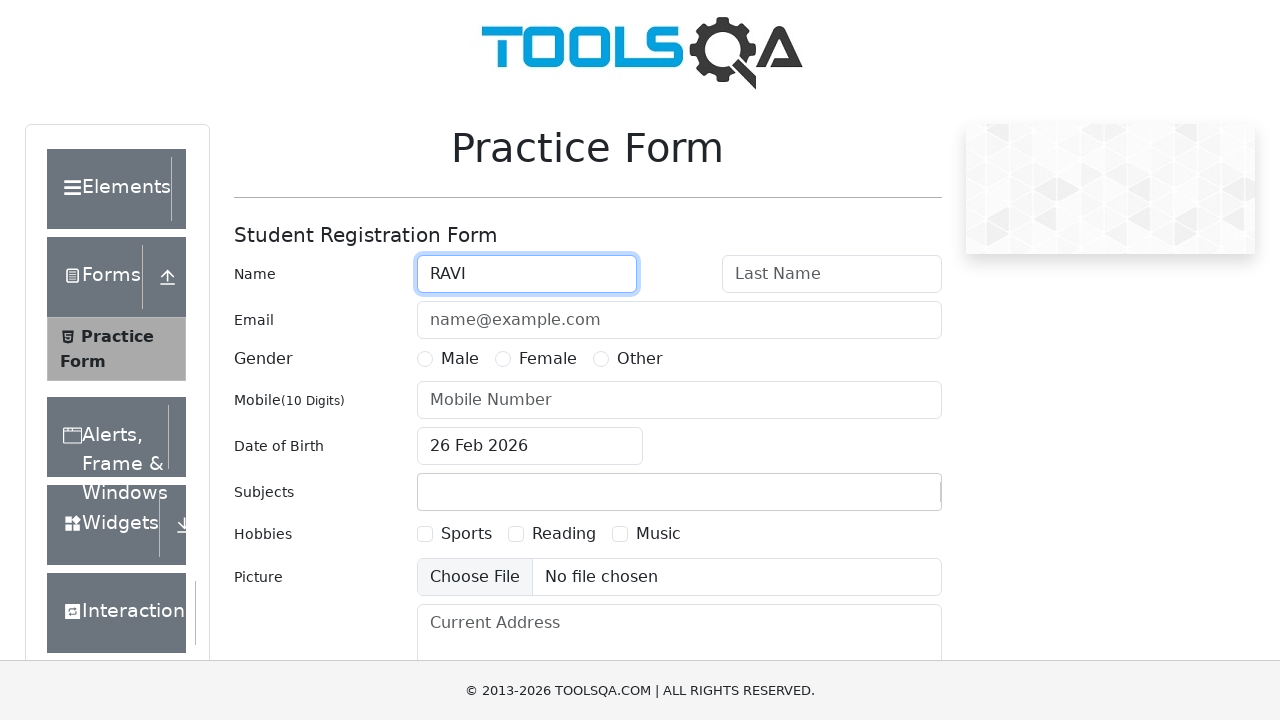

Clicked Sports checkbox to toggle it at (425, 534) on input#hobbies-checkbox-1
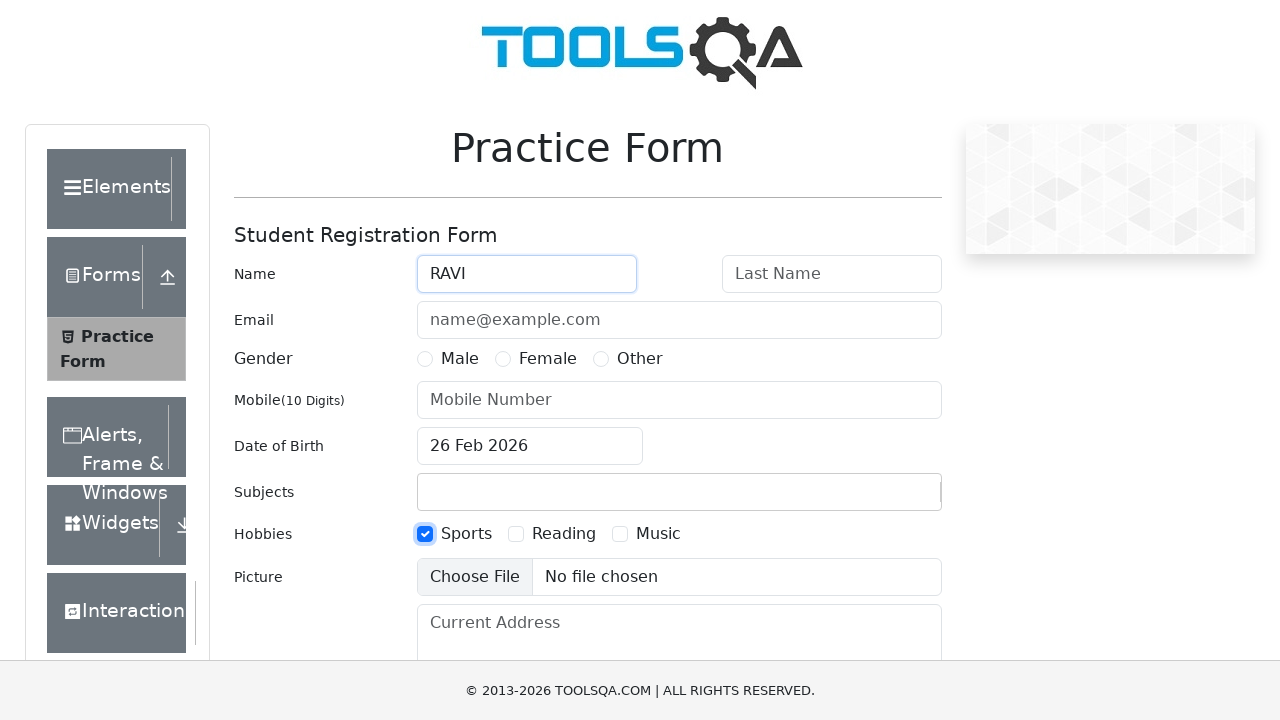

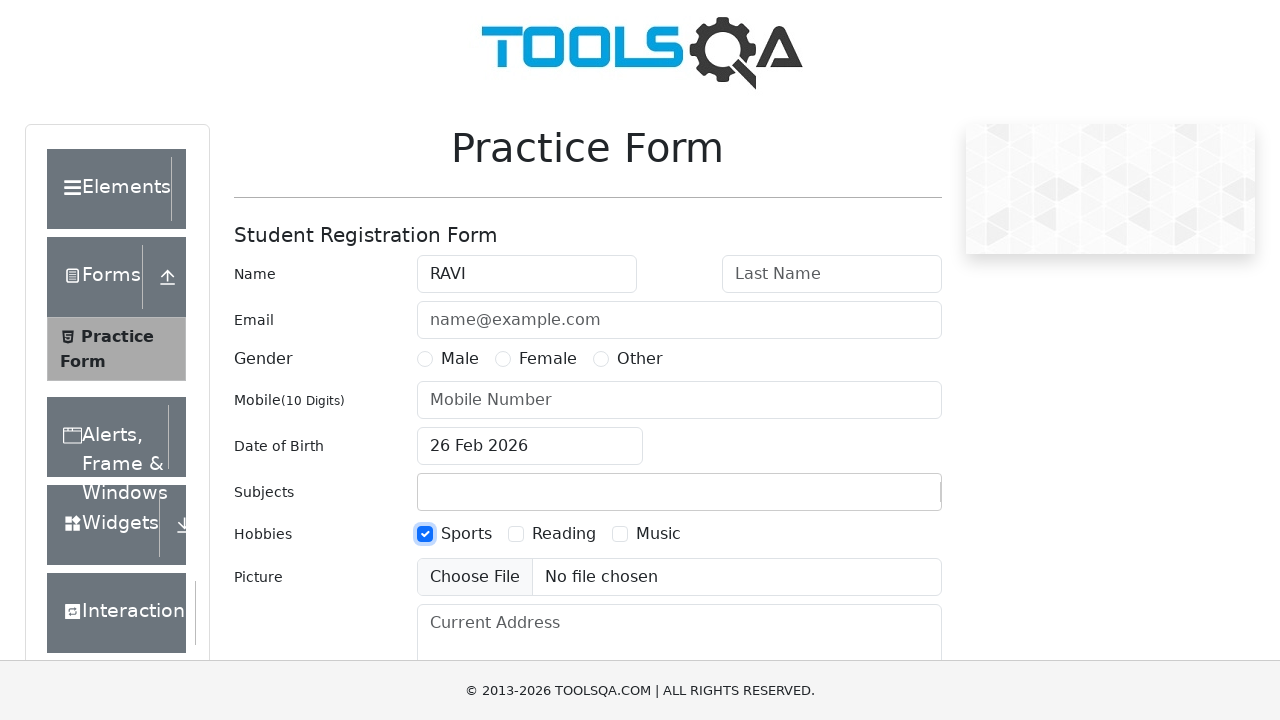